Tests the text box form on DemoQA by filling in user name, email, current address, and permanent address fields, then submitting the form.

Starting URL: https://demoqa.com/text-box

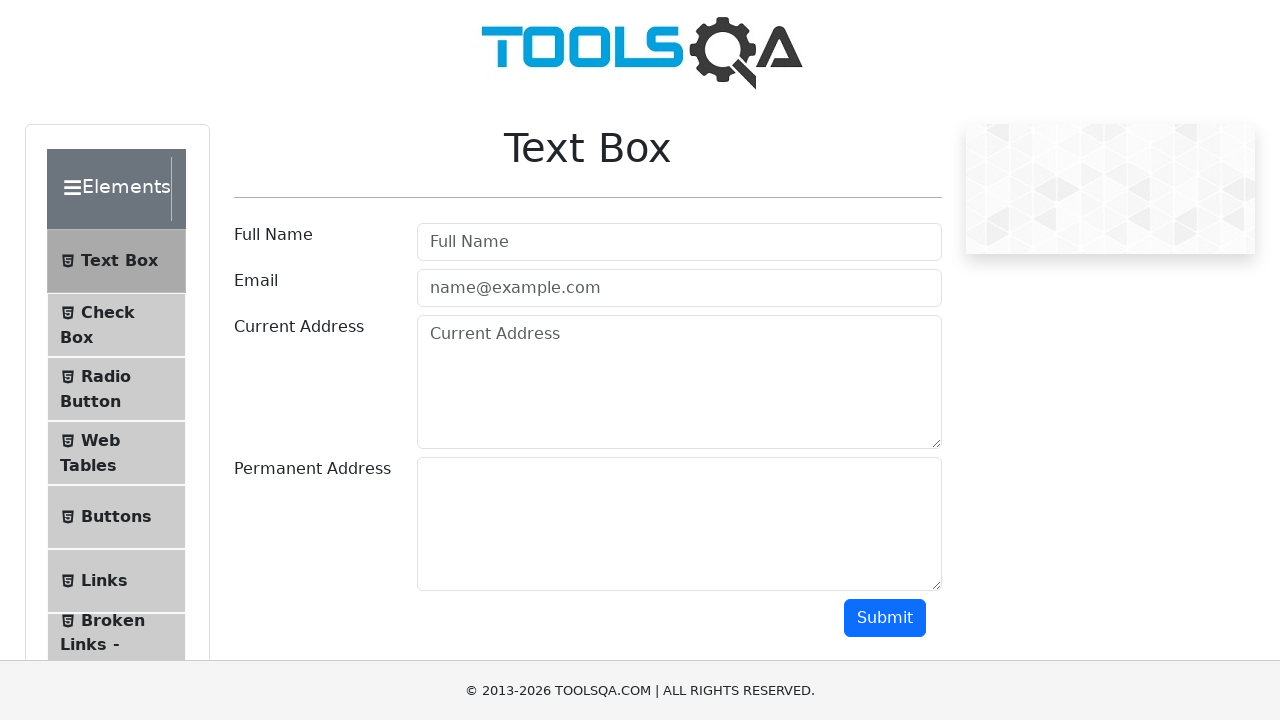

Filled userName field with 'John Peterson' on #userName
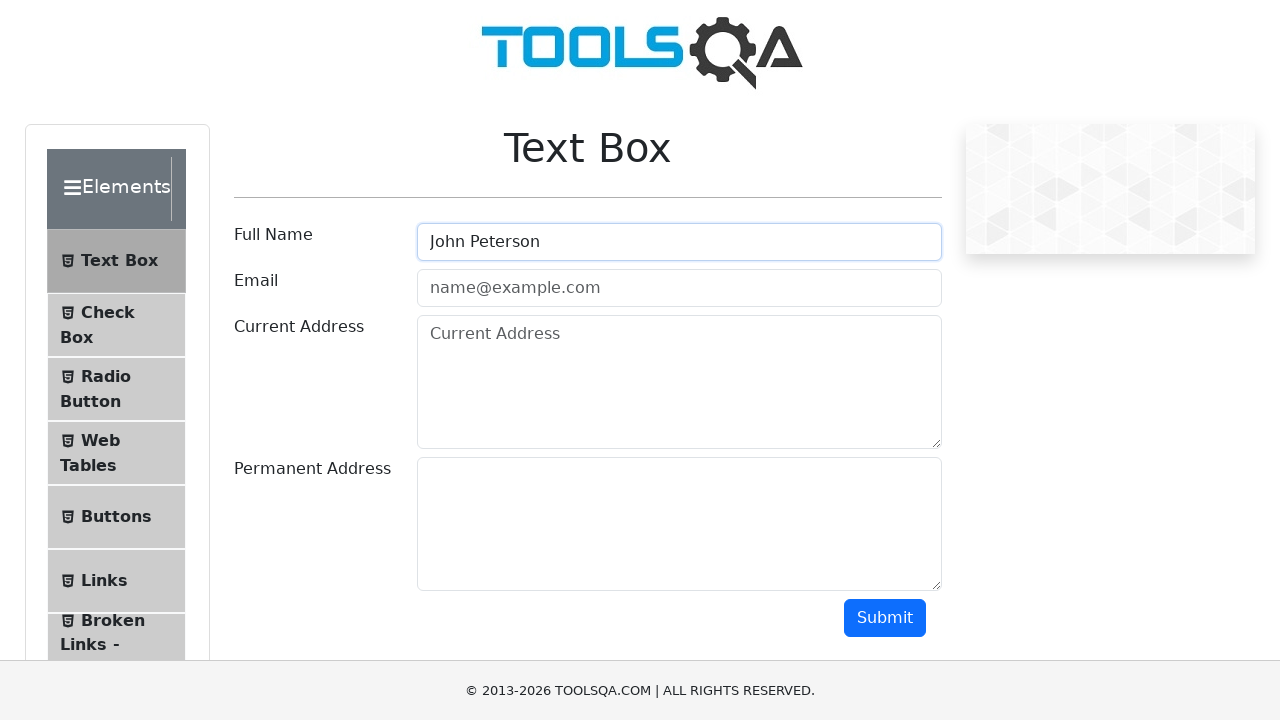

Filled userEmail field with 'john.peterson@example.com' on #userEmail
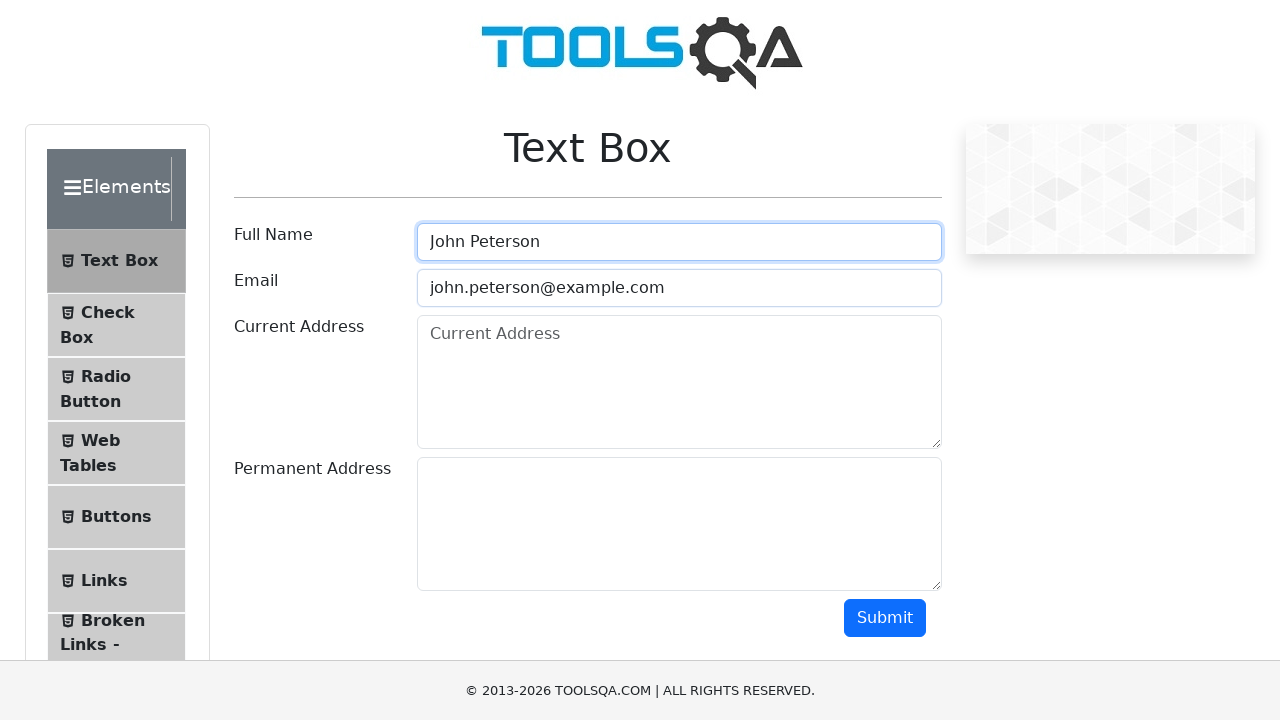

Filled currentAddress field with '123 Oak Street, Suite 400' on #currentAddress
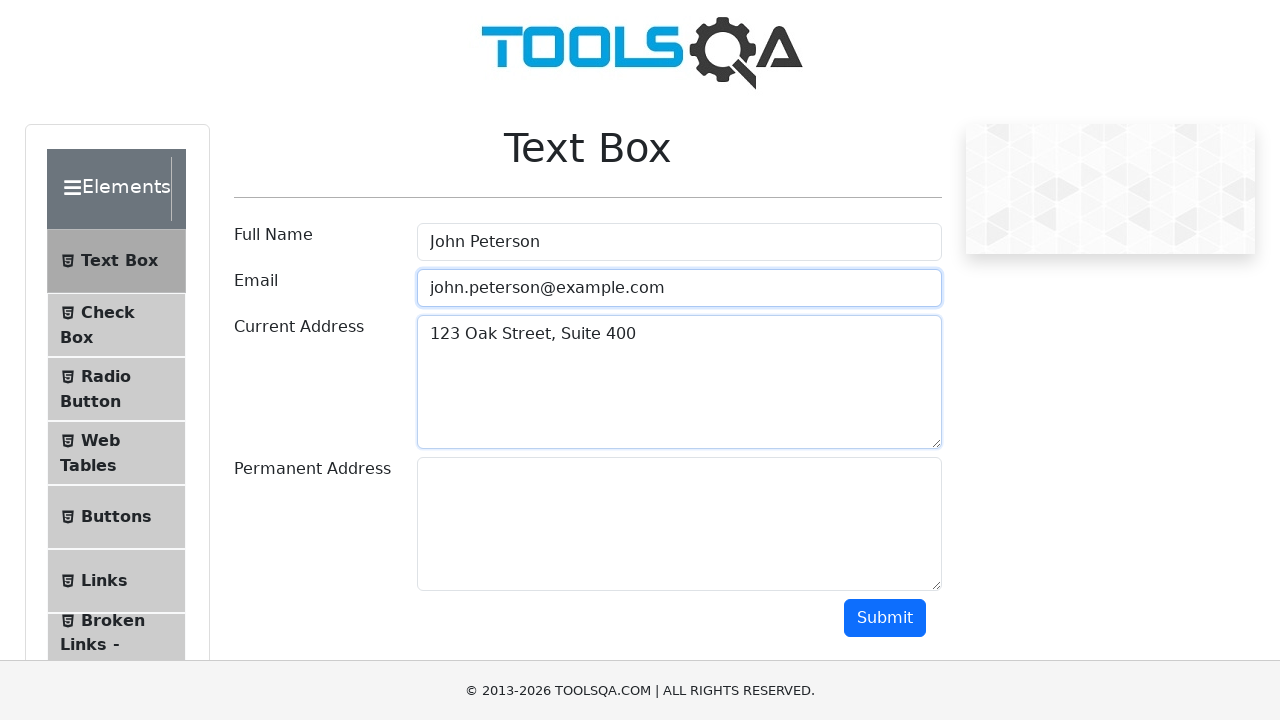

Filled permanentAddress field with '456 Maple Avenue, Apt 12B' on #permanentAddress
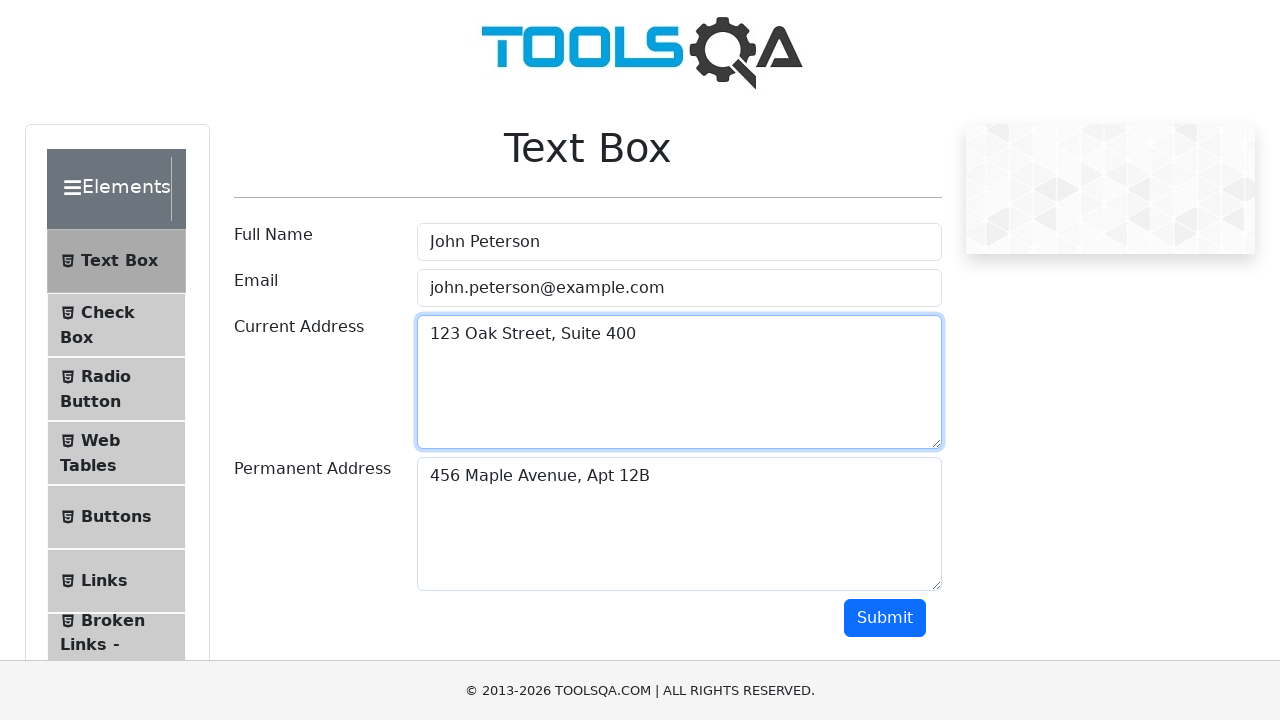

Clicked submit button to submit the text box form at (885, 618) on #submit
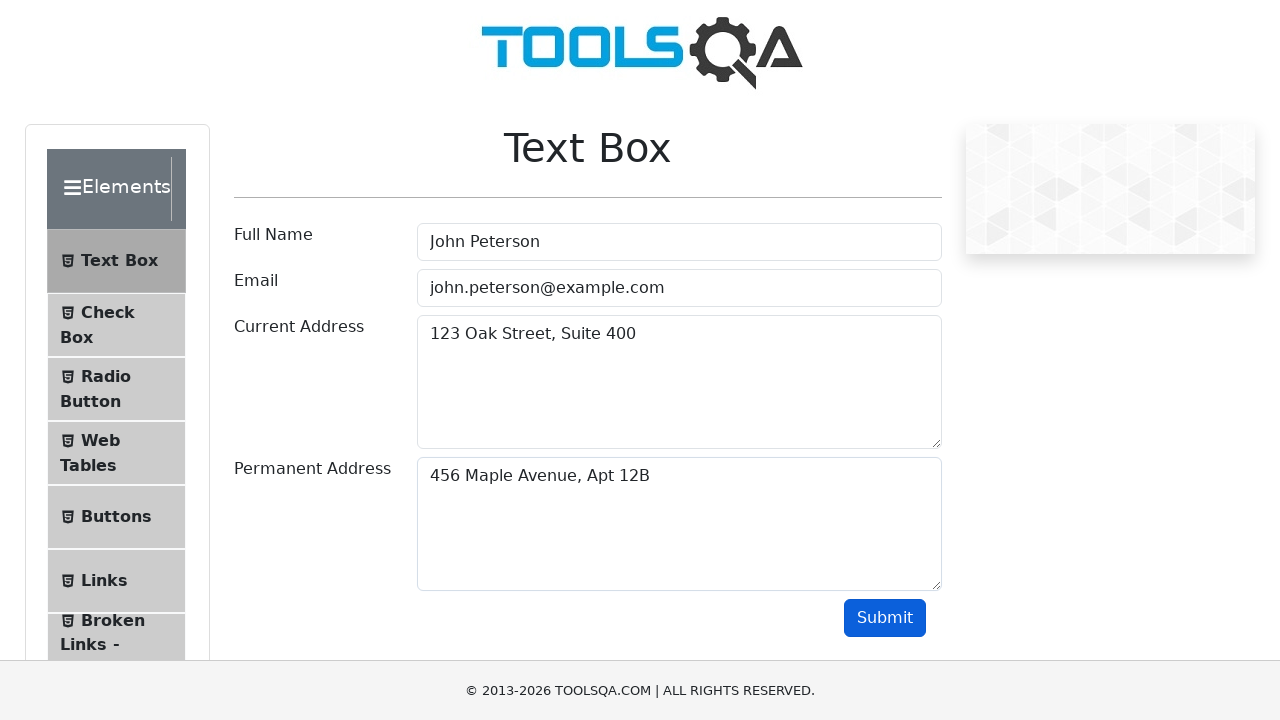

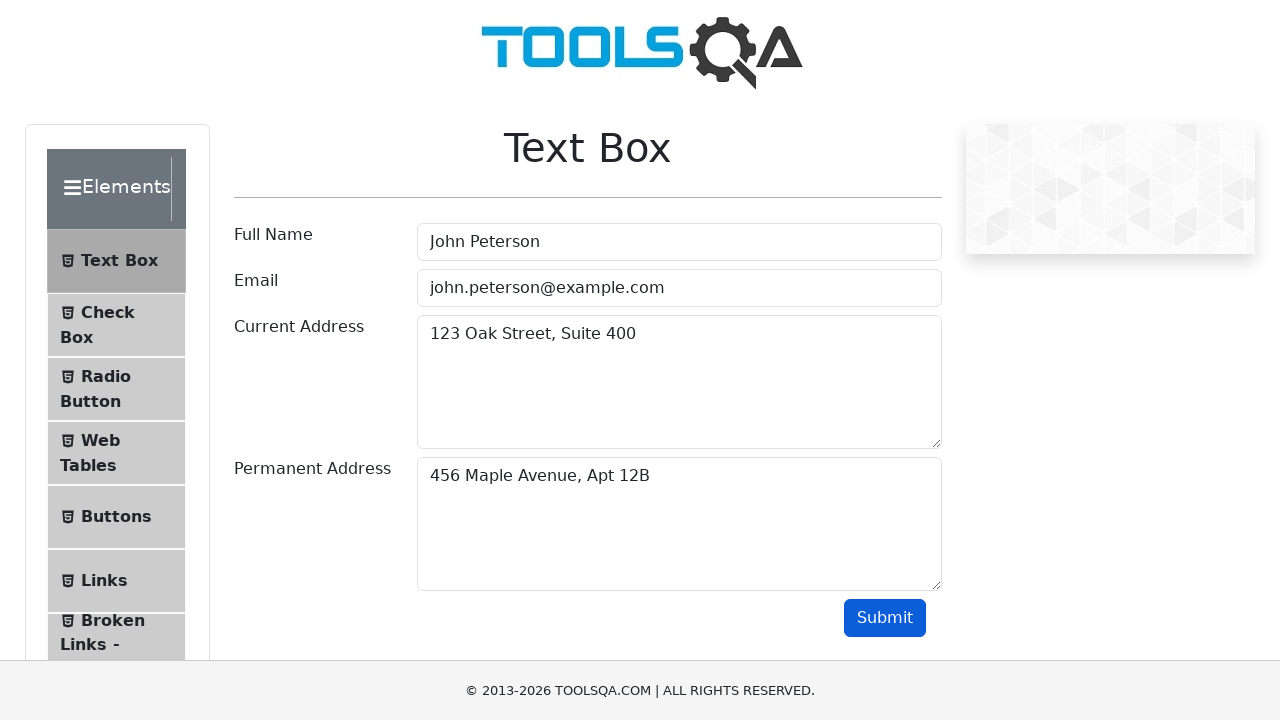